Tests filling out the OrangeHRM 30-day free trial signup form by entering a name in the full name field, demonstrating explicit wait functionality.

Starting URL: https://www.orangehrm.com/30-day-free-trial/

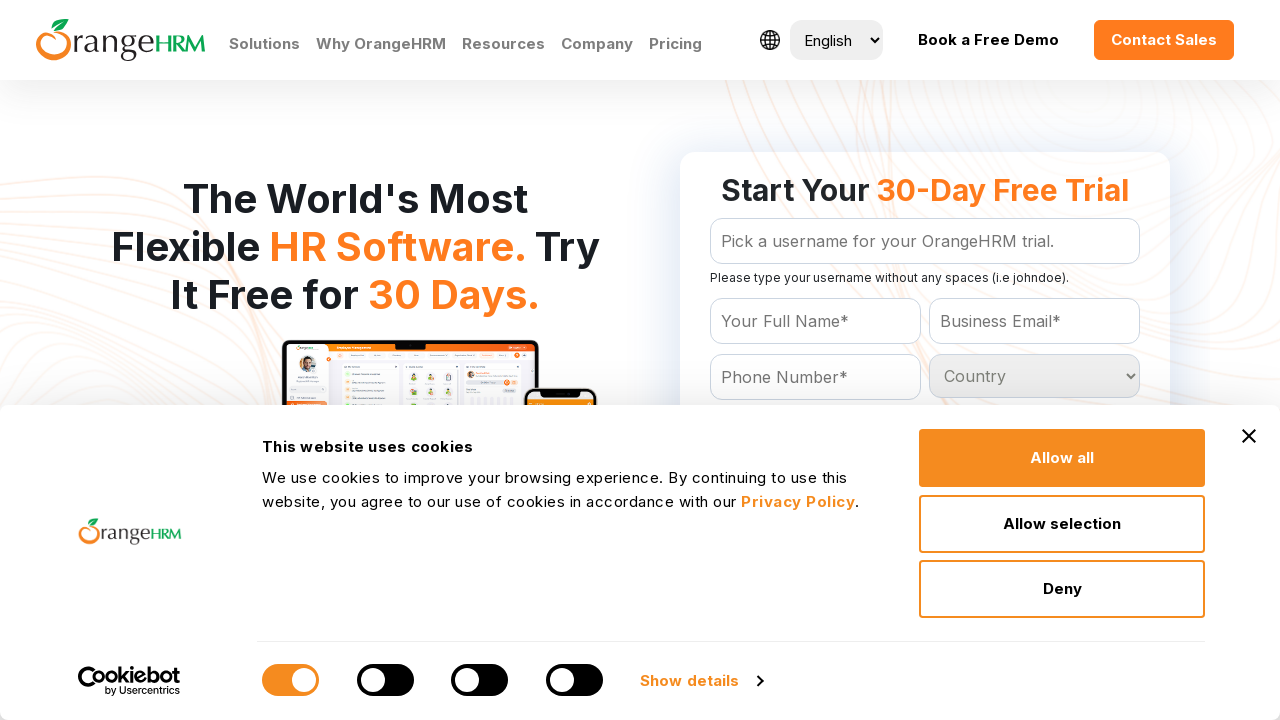

Waited for full name field to be visible on OrangeHRM signup form
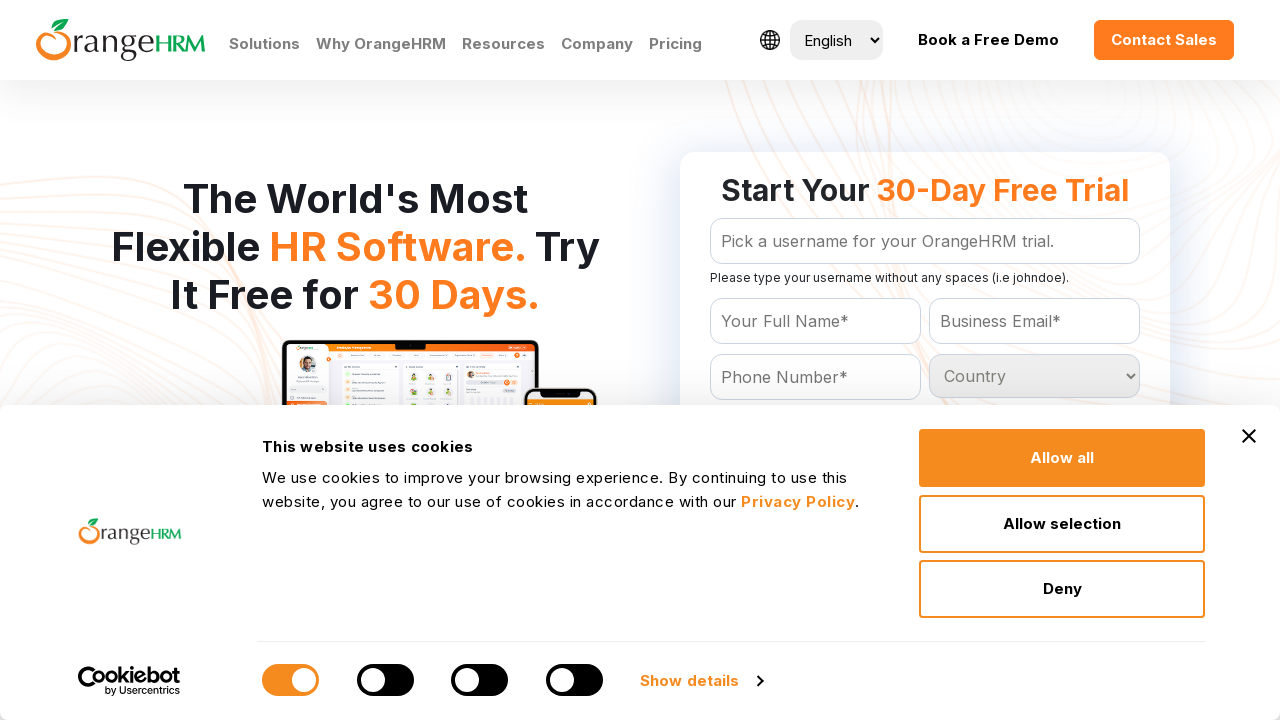

Filled full name field with 'John Smith' on #Form_getForm_Name
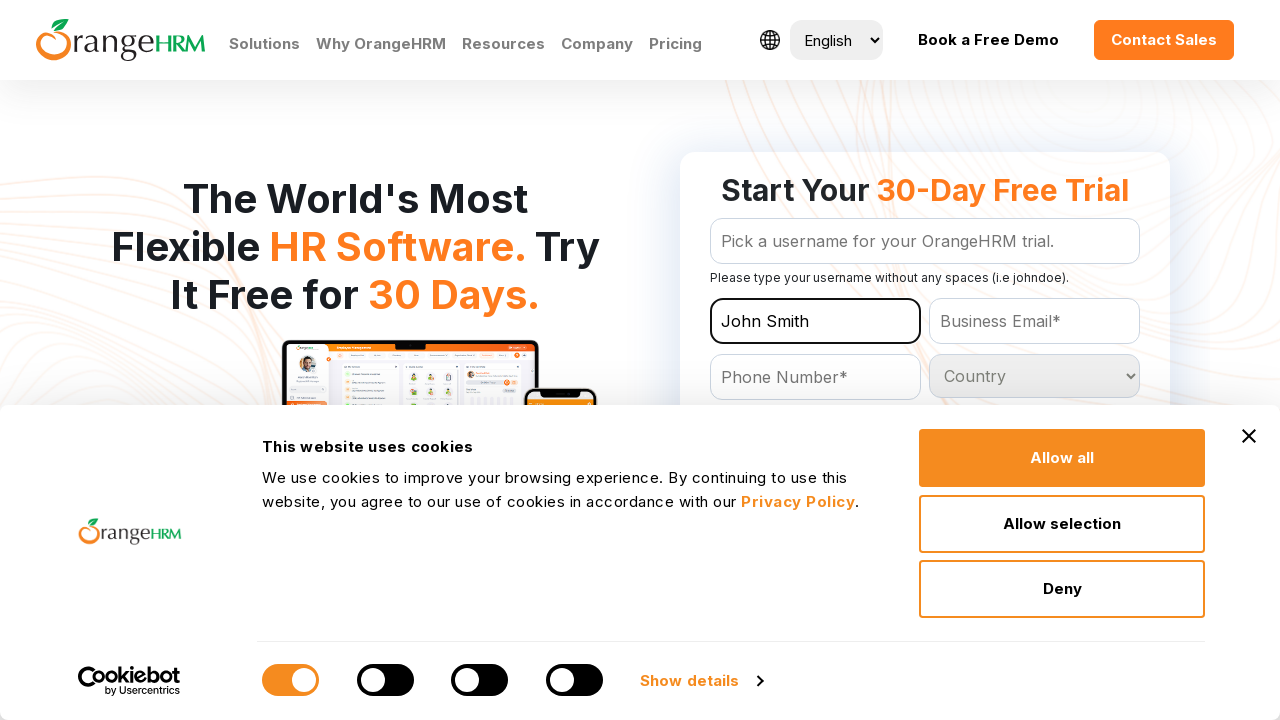

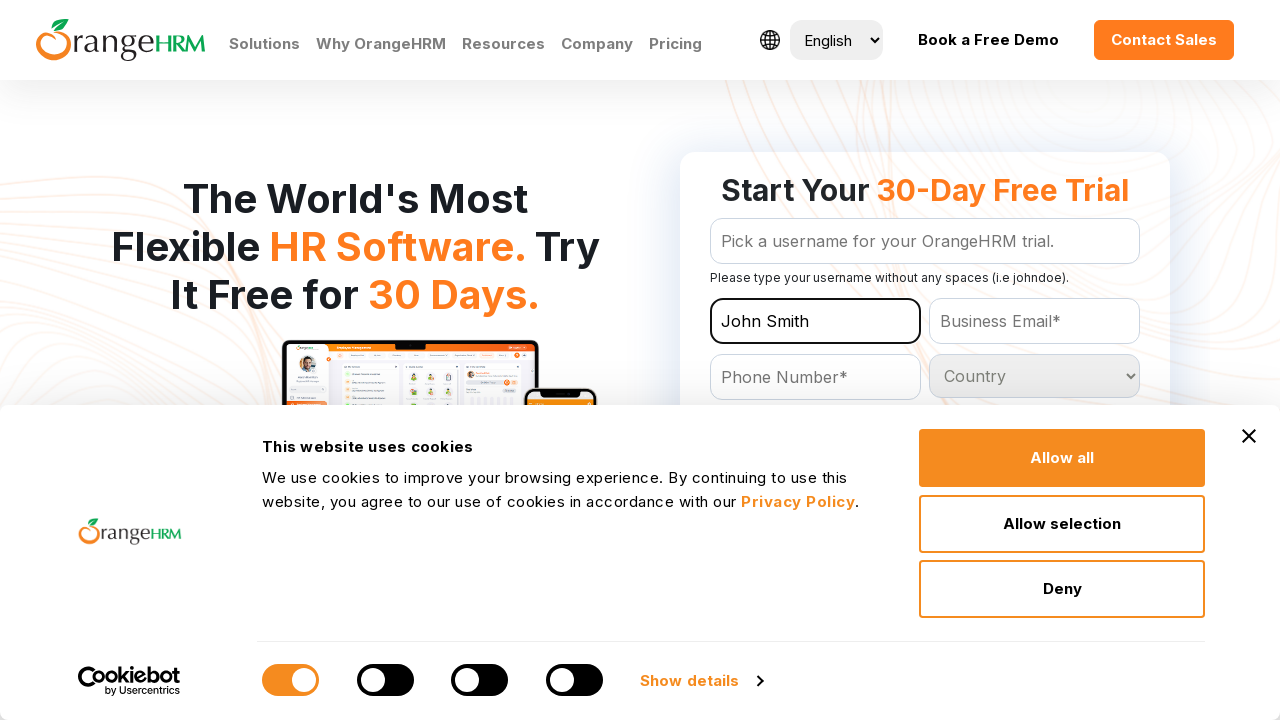